Tests iframe interaction by switching into an iframe to click a radio button, then switching back to the main frame

Starting URL: https://www.w3schools.com/tags/tryit.asp?filename=tryhtml5_input_type_radio

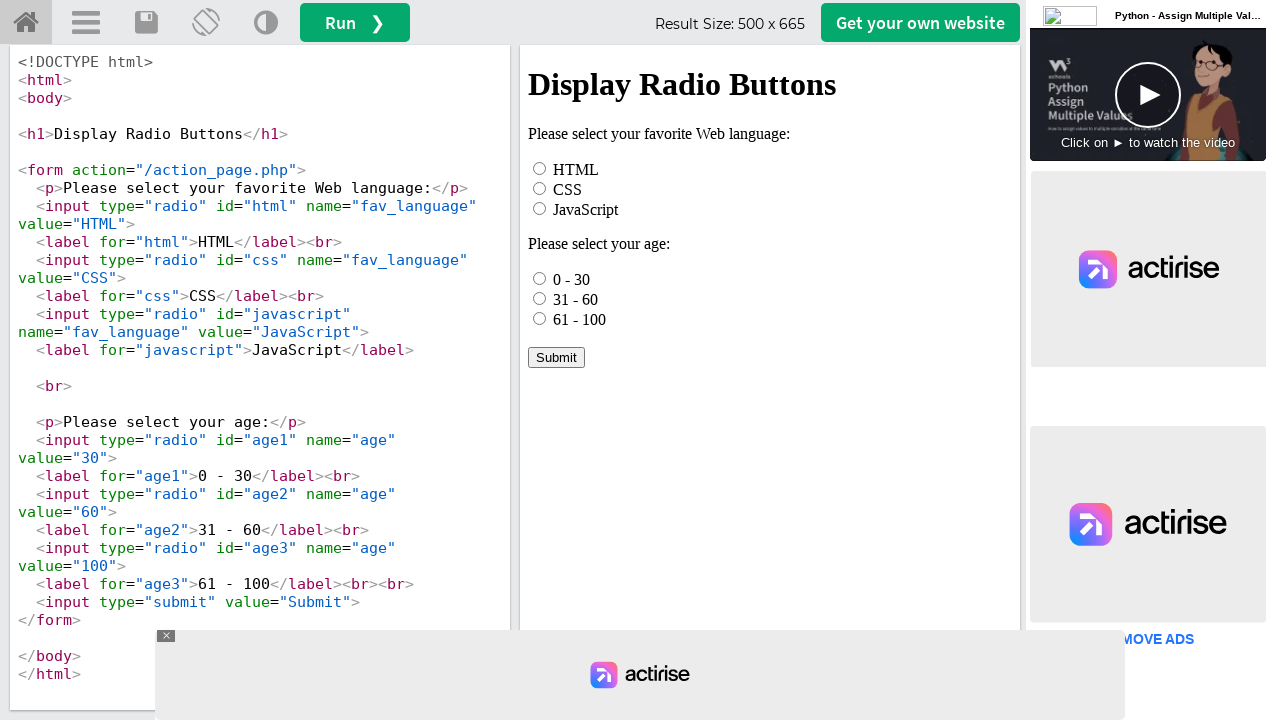

Located iframe with ID 'iframeResult'
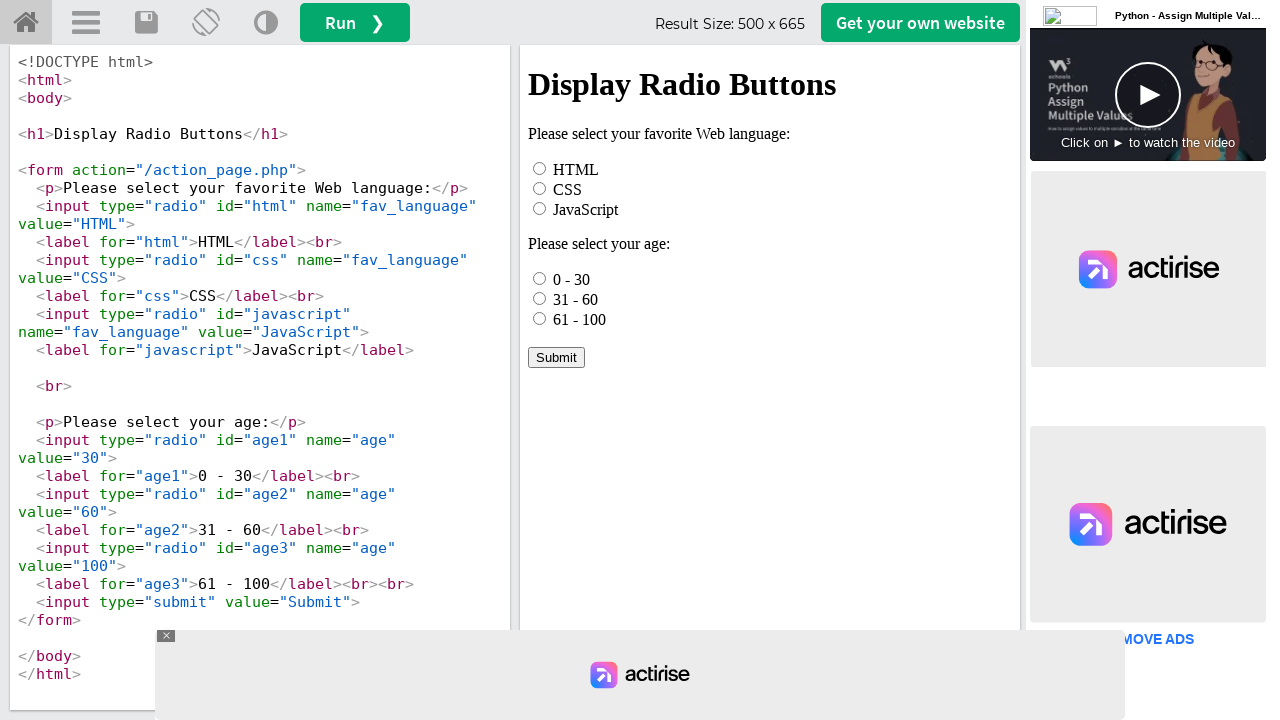

Clicked HTML radio button inside iframe at (540, 168) on #iframeResult >> internal:control=enter-frame >> #html
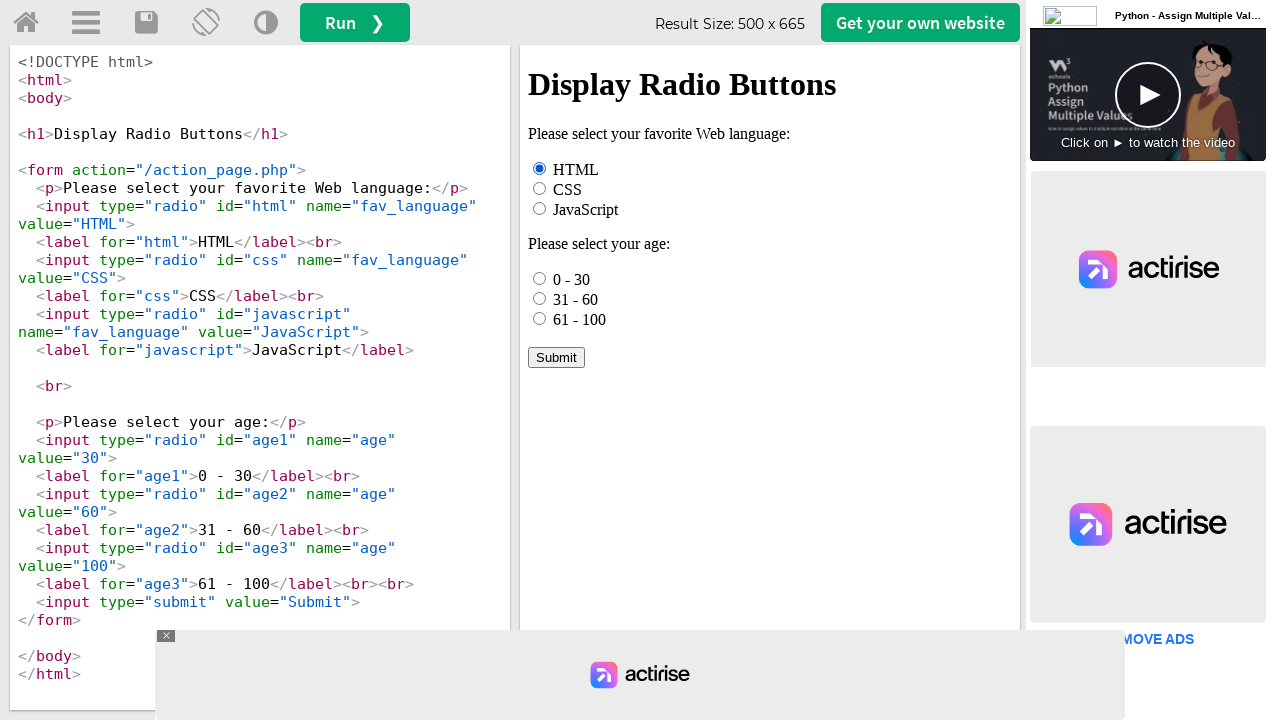

Verified element exists in main frame left panel
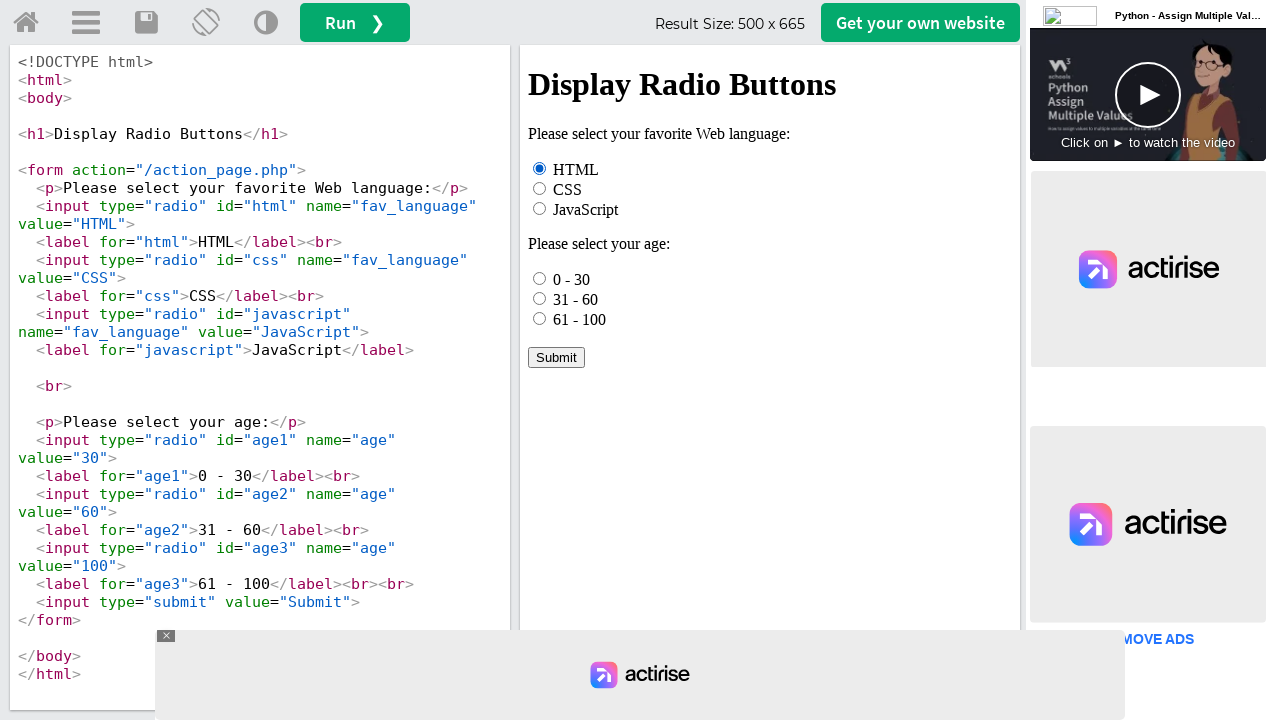

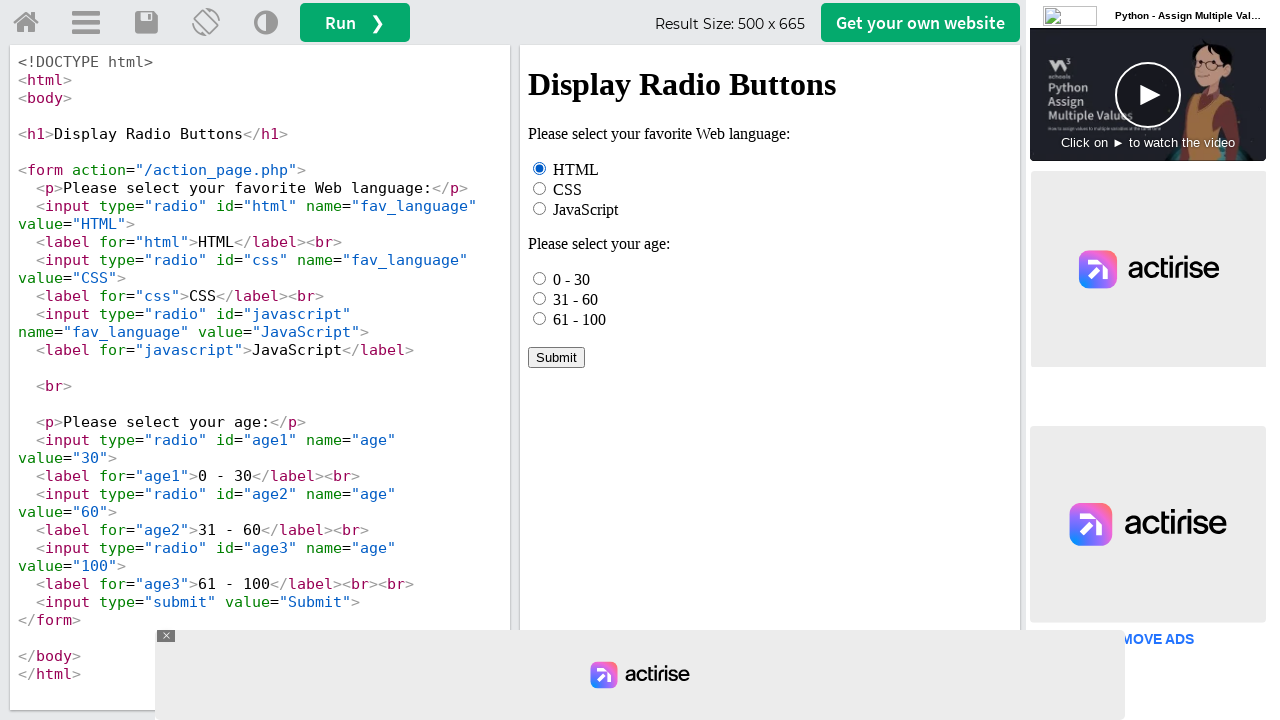